Tests the autocomplete country selector by typing a partial country name and selecting from the dropdown suggestions

Starting URL: https://rahulshettyacademy.com/AutomationPractice/

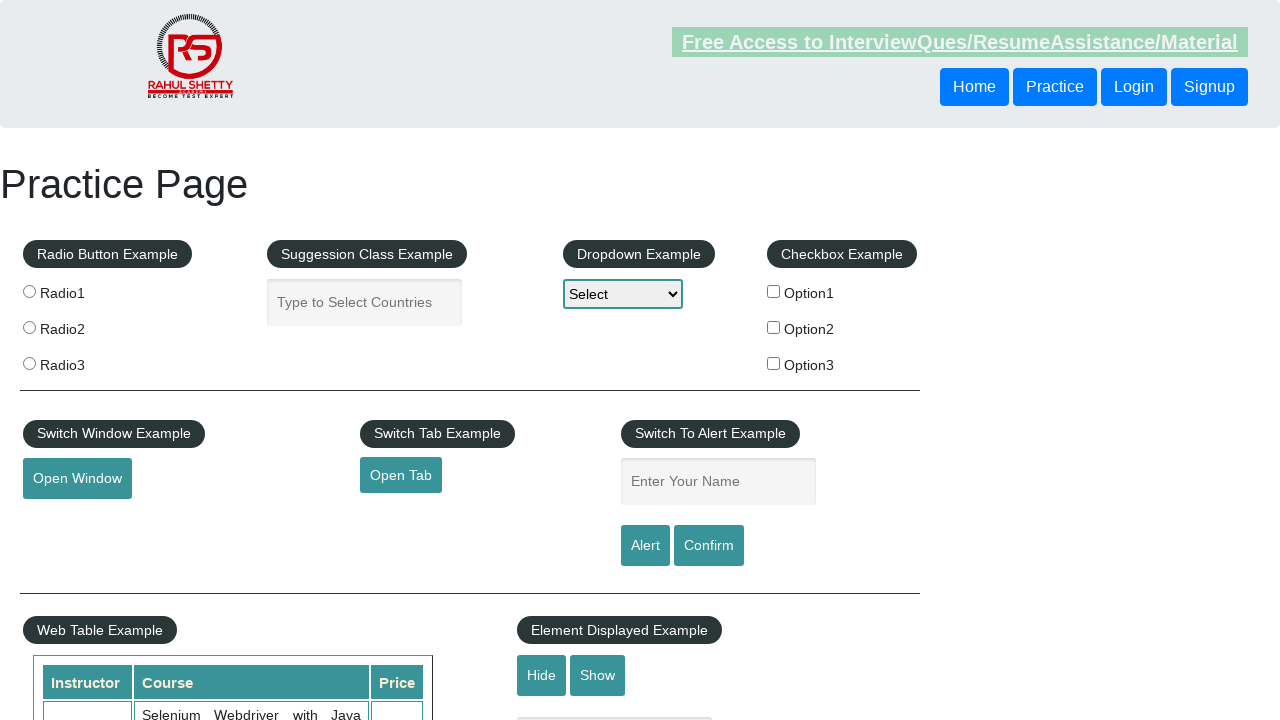

Clicked on the country autocomplete input field at (365, 302) on input[placeholder='Type to Select Countries']
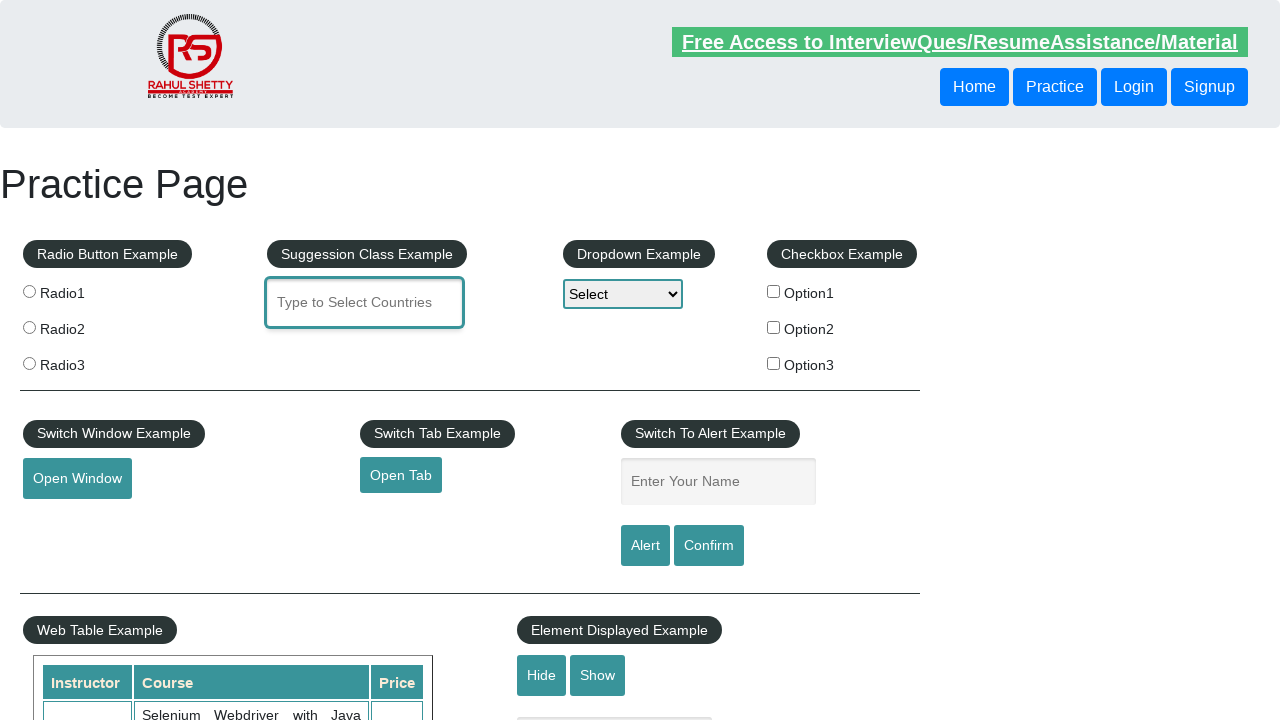

Typed 'ind' to trigger autocomplete suggestions on input[placeholder='Type to Select Countries']
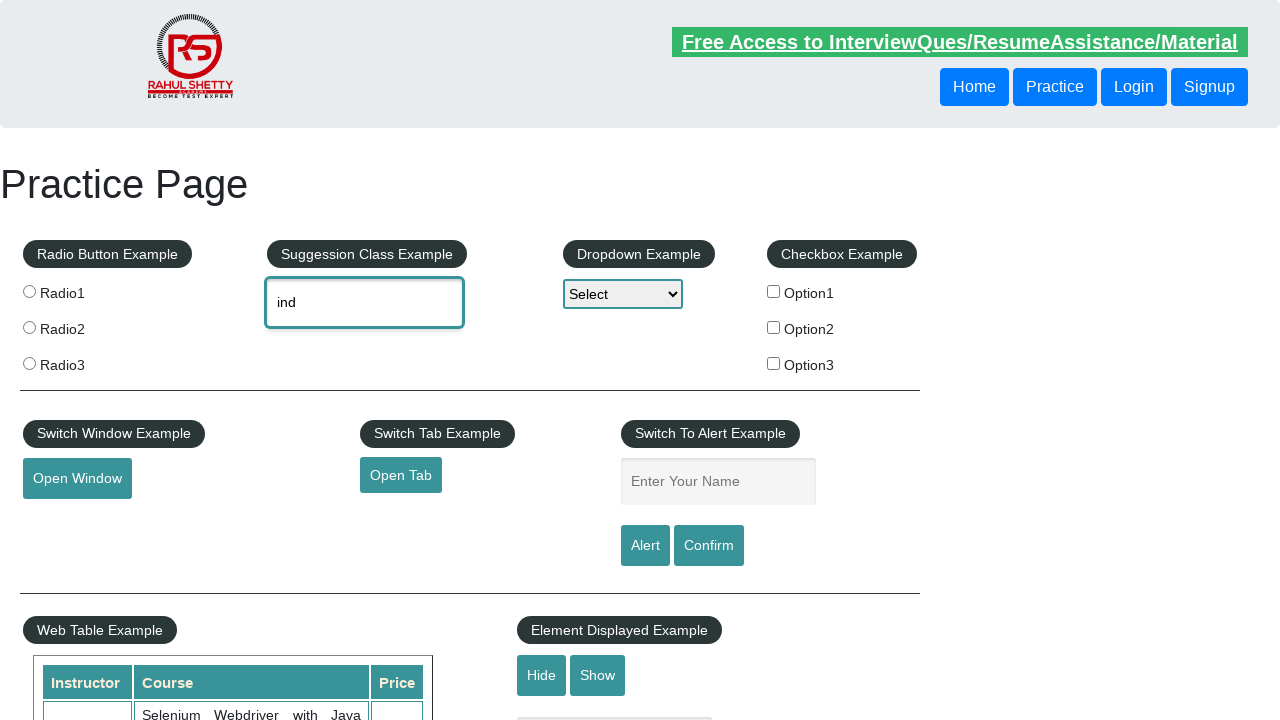

Autocomplete suggestions appeared
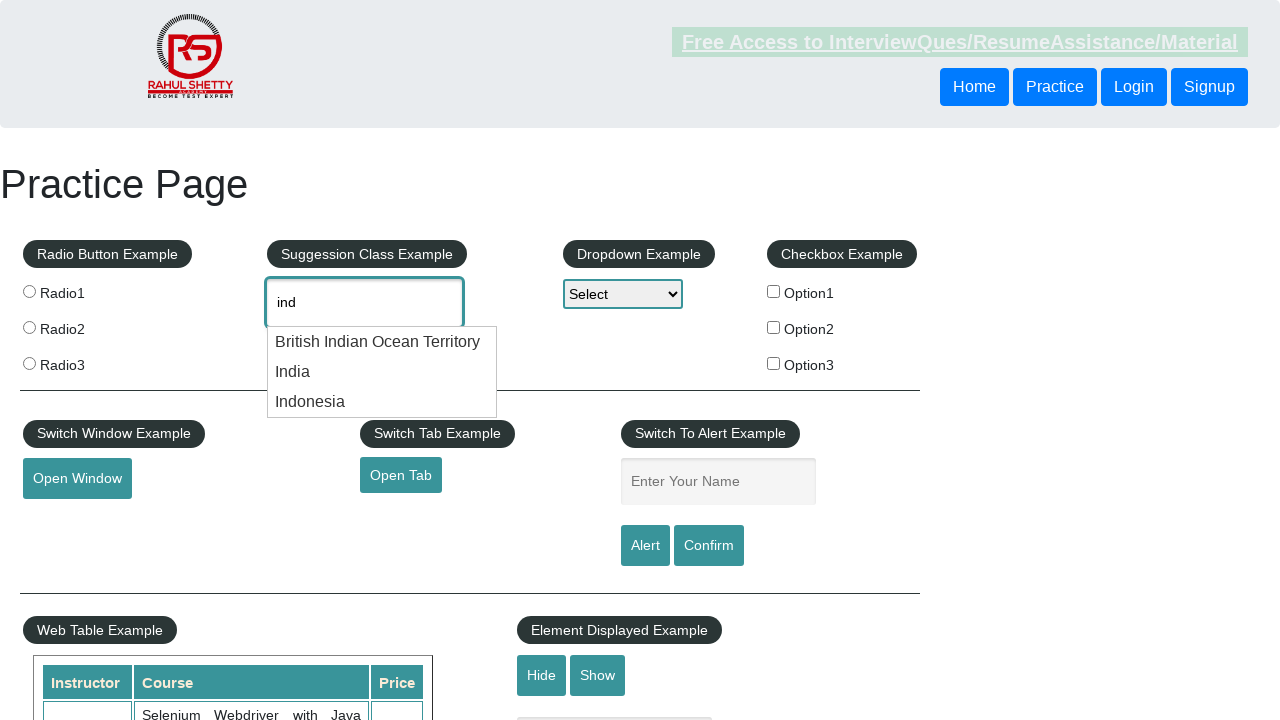

Selected 'India' from autocomplete dropdown suggestions at (382, 342) on .ui-menu-item-wrapper >> text=India
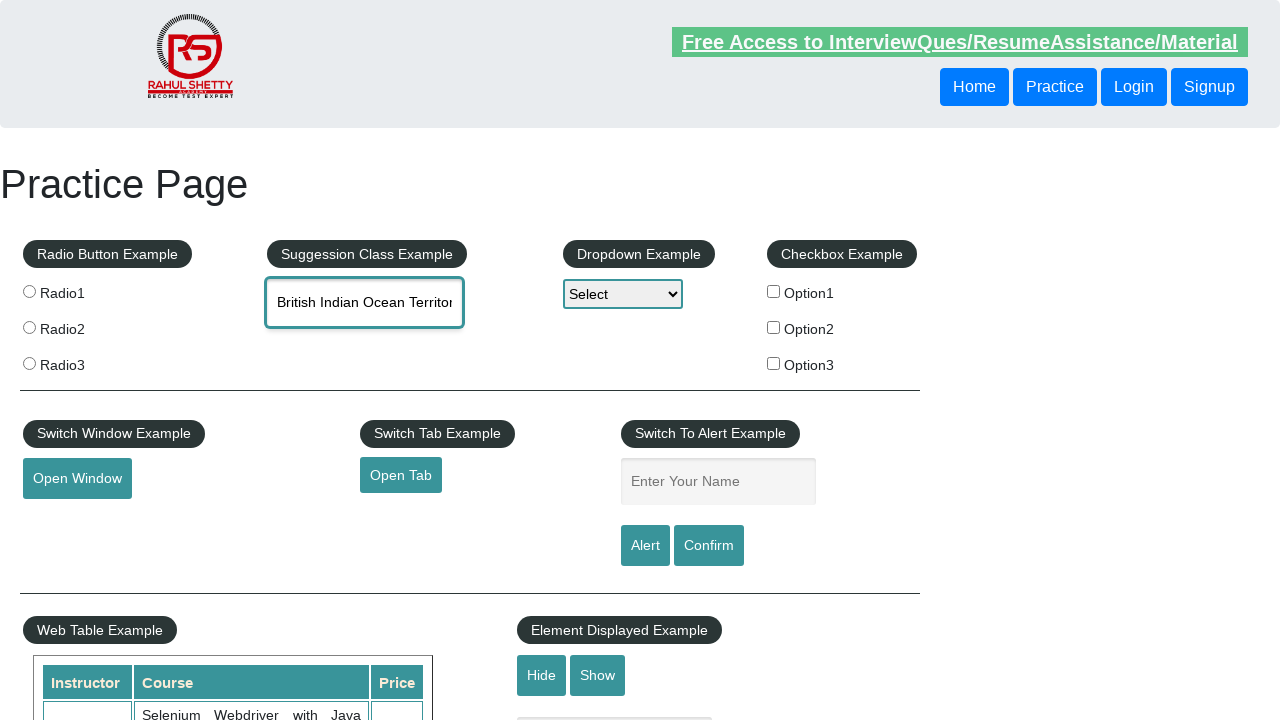

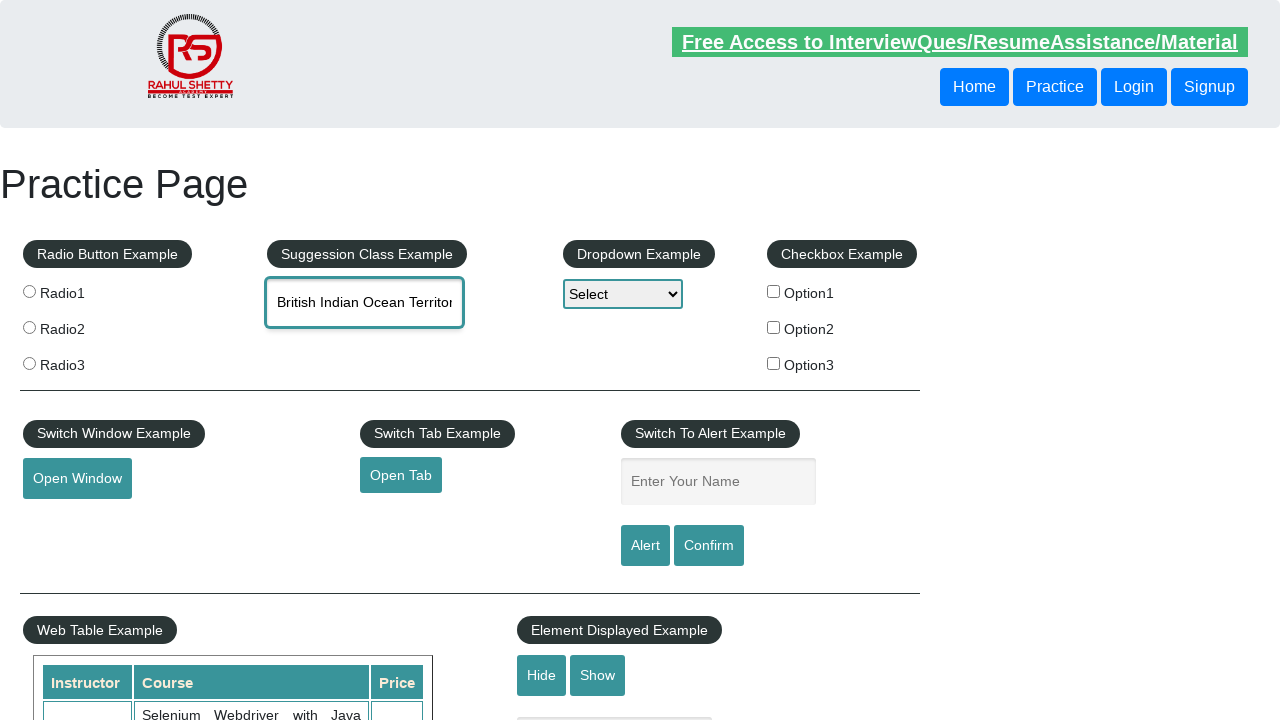